Tests geolocation functionality by clicking the button to get current location

Starting URL: http://the-internet.herokuapp.com/

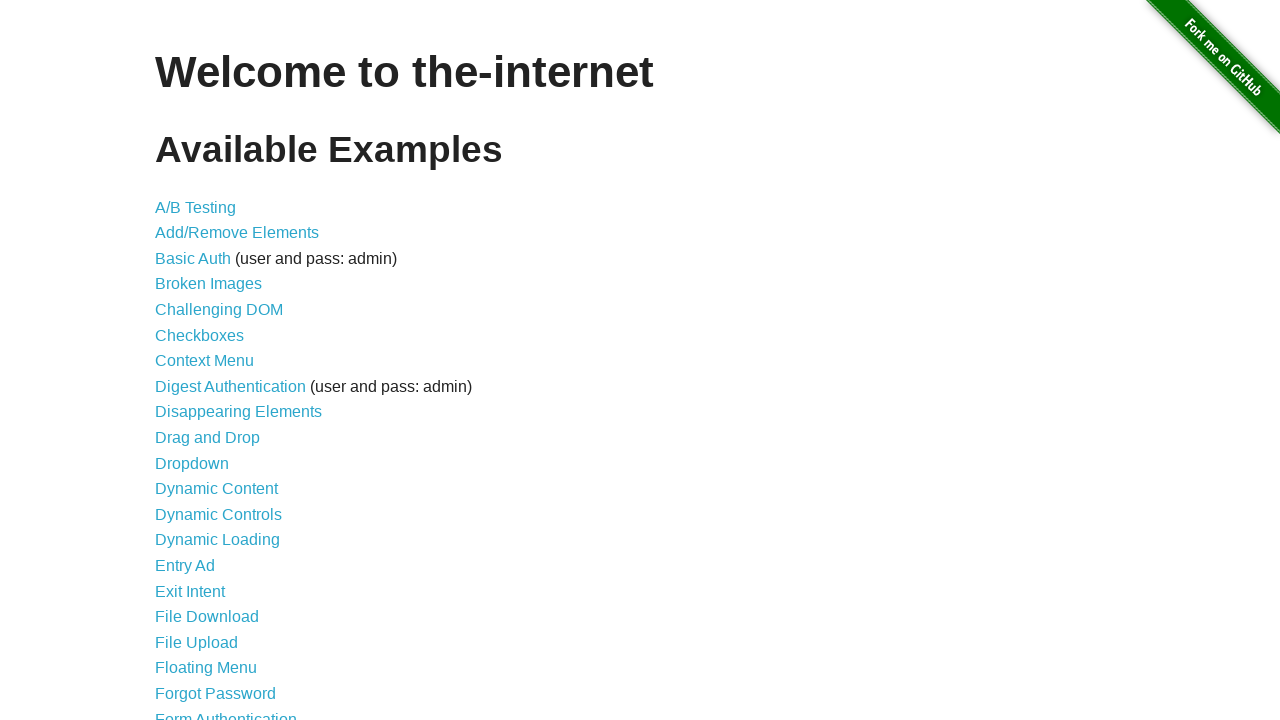

Scrolled down 200 pixels on the page
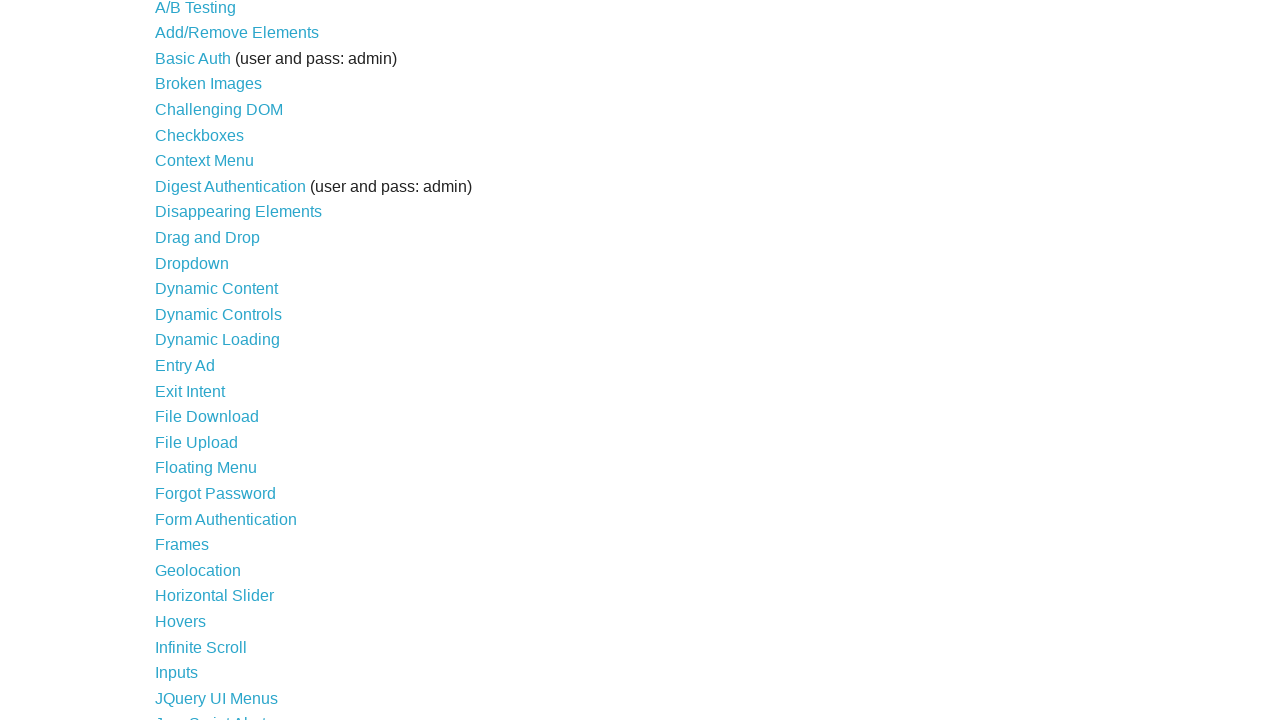

Clicked on Geolocation link at (198, 570) on text=Geolocation
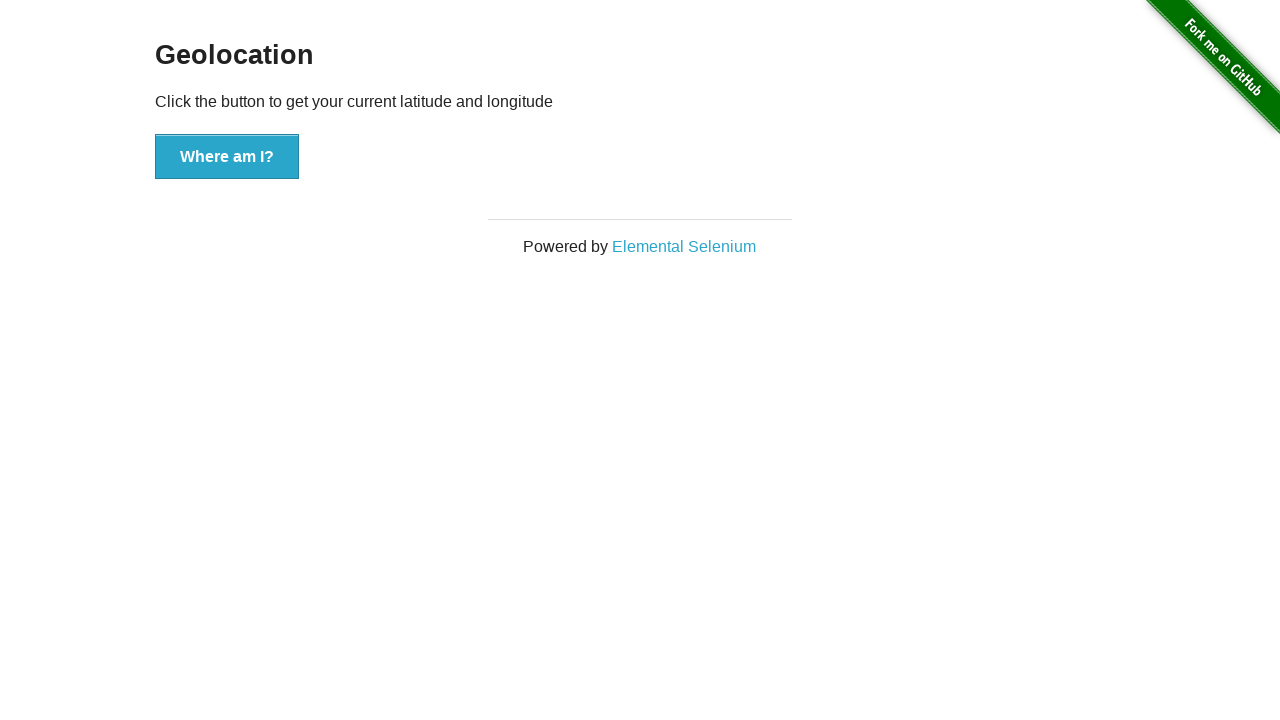

Clicked the 'Where am I?' button to get current location at (227, 157) on button:has-text('Where am I?')
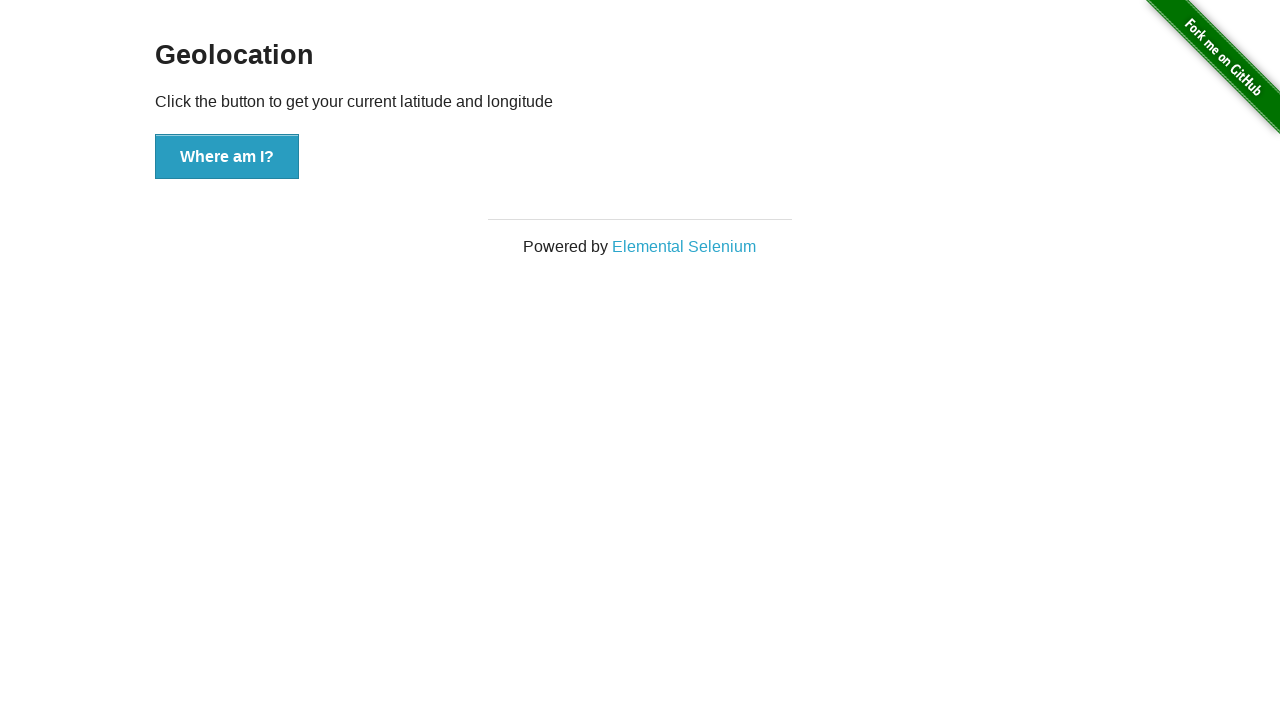

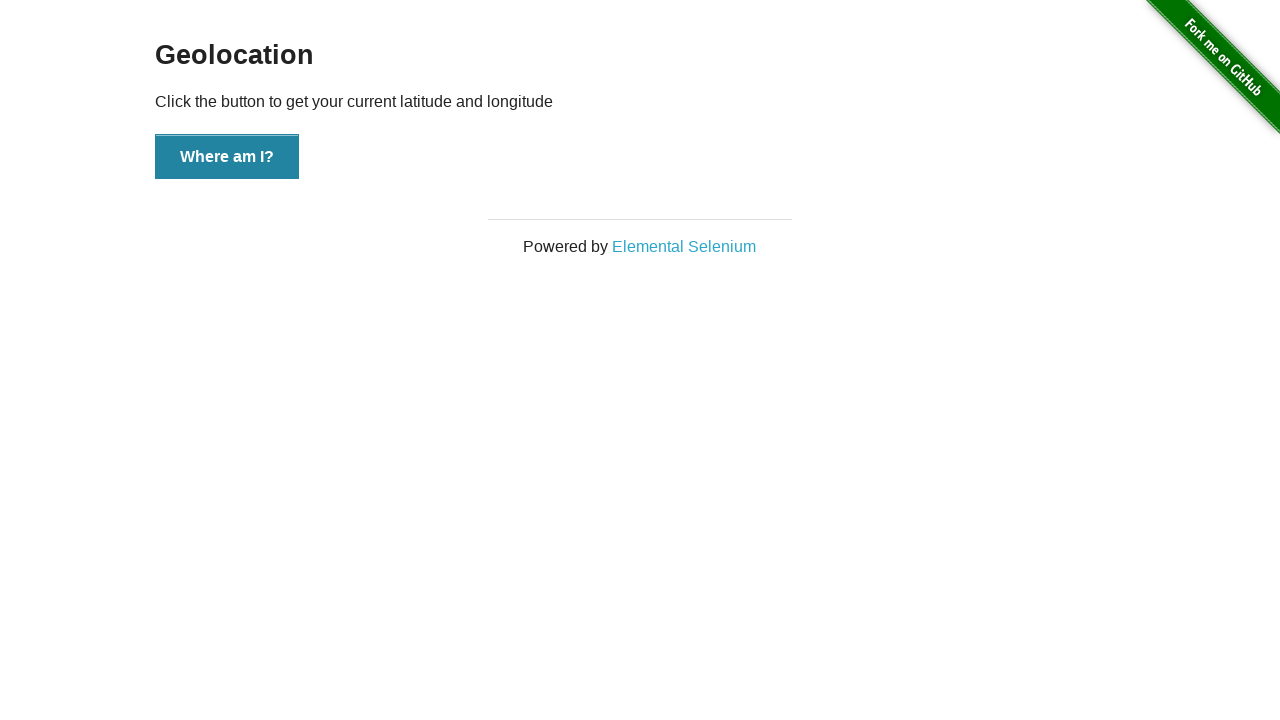